Tests dynamic loading by navigating to Example 1, clicking Start button, and verifying the loading bar appears

Starting URL: https://the-internet.herokuapp.com/

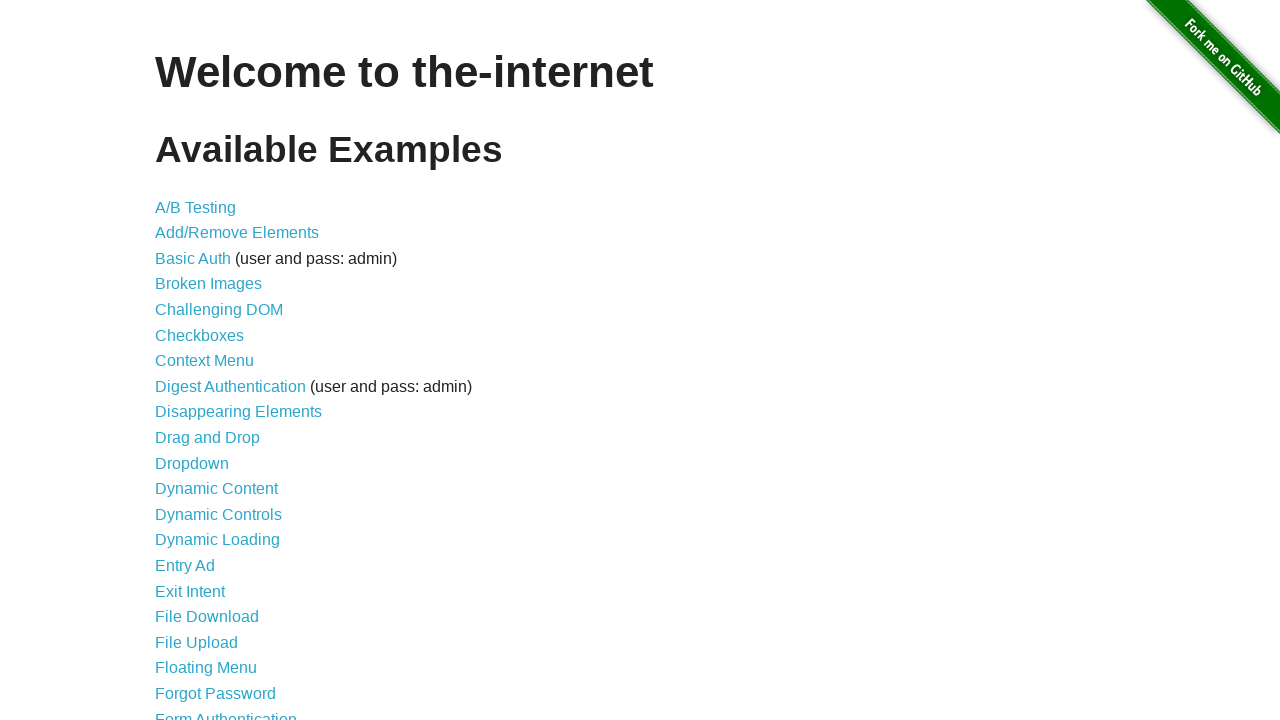

Clicked on Dynamic Loading link at (218, 540) on text='Dynamic Loading'
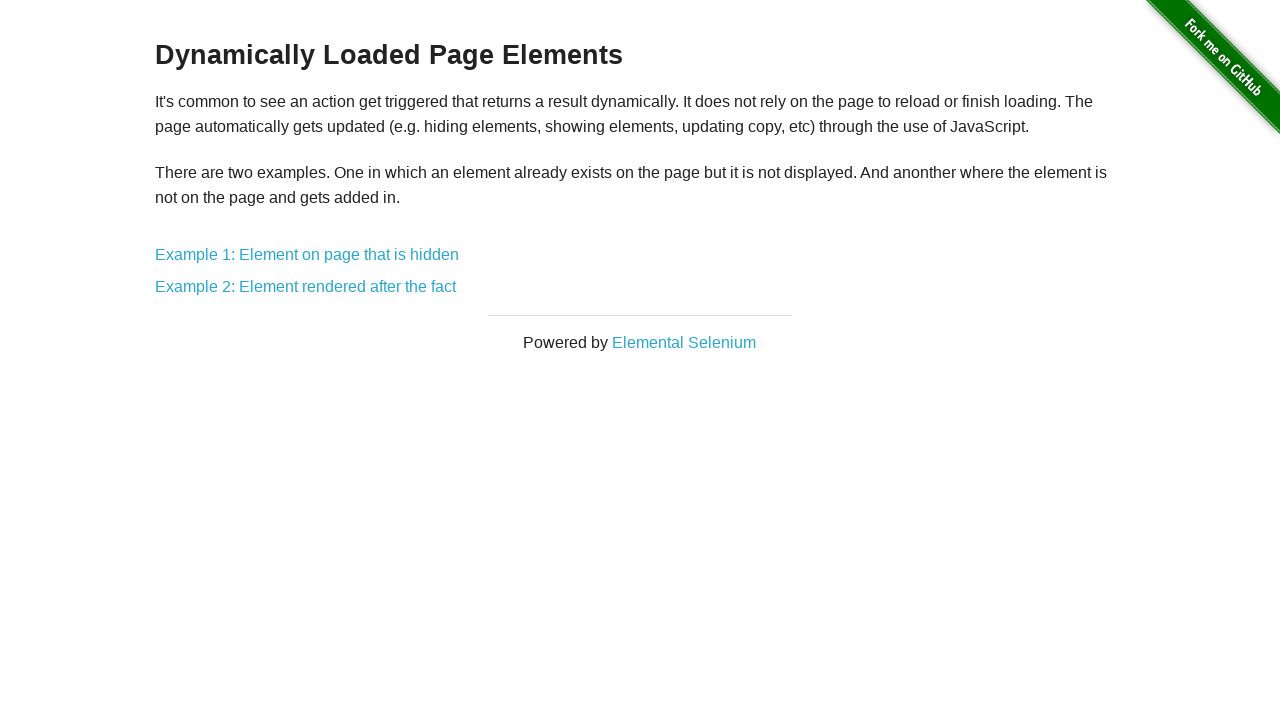

Clicked on Example 1: Element on page that is hidden link at (307, 255) on text='Example 1: Element on page that is hidden'
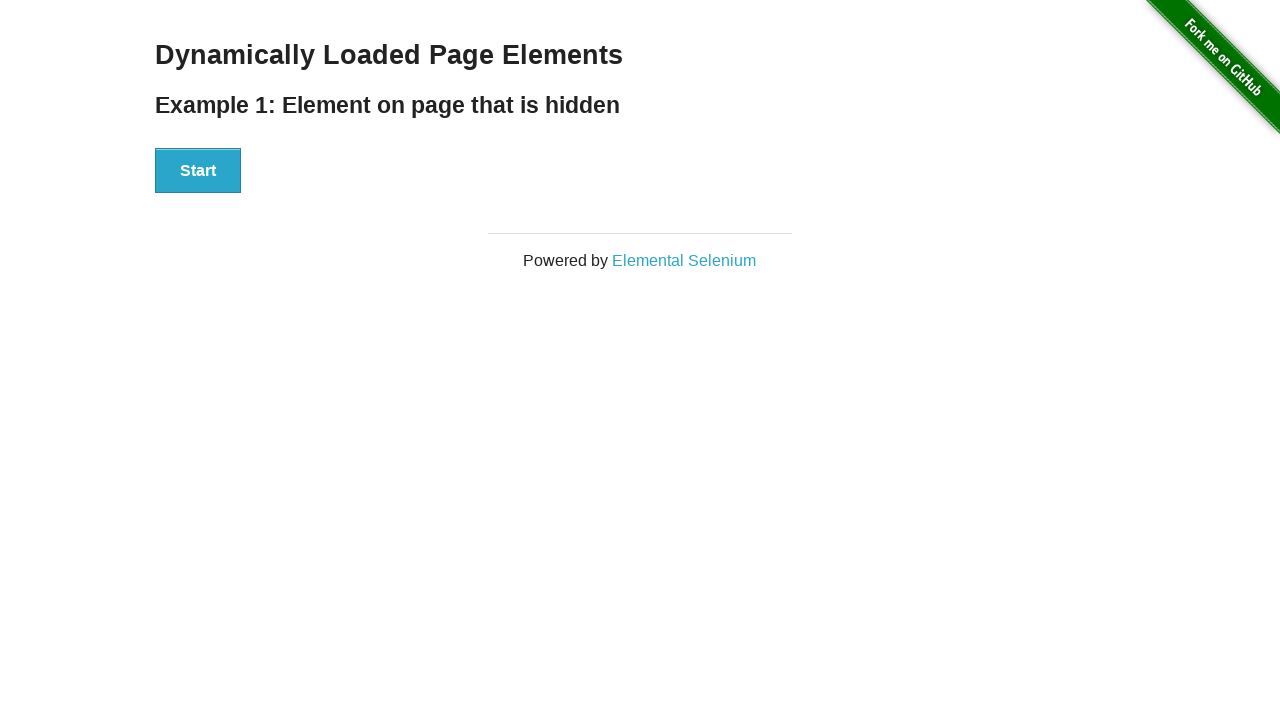

Clicked Start button to initiate dynamic loading at (198, 171) on xpath=//*[@id='start']/button
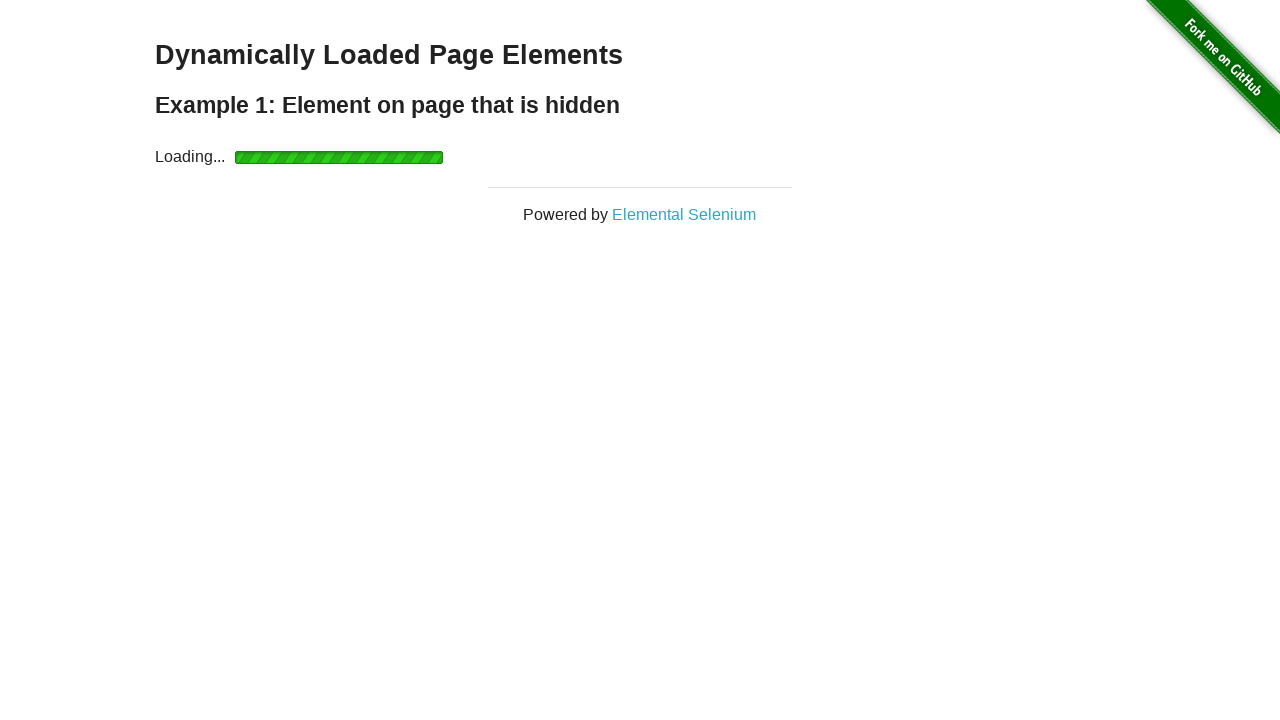

Loading bar image appeared on the page
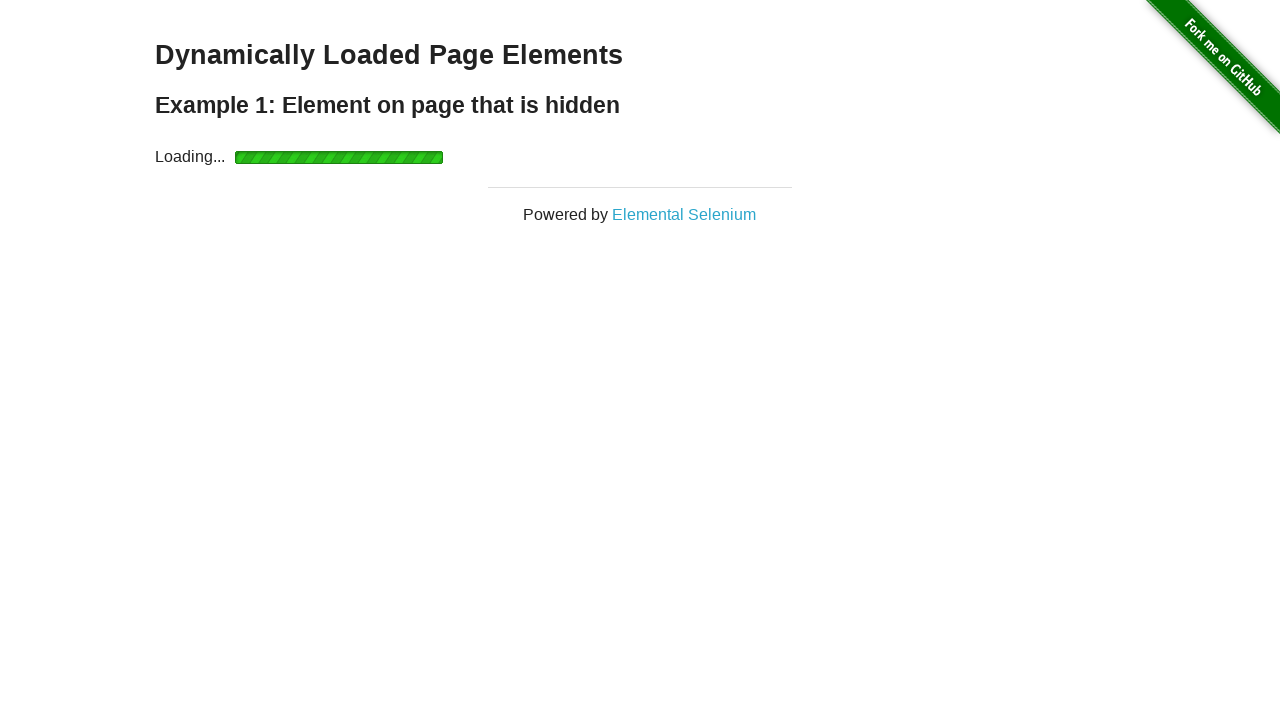

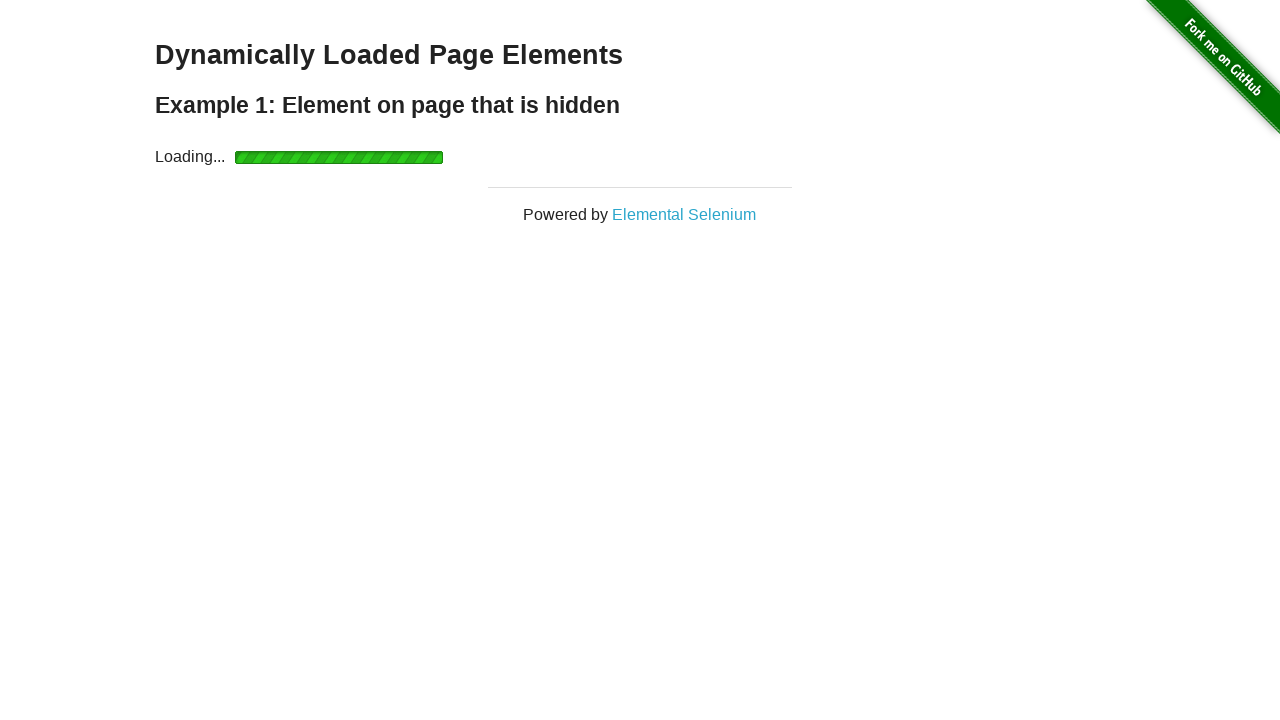